Navigates India COVID-19 data website, sorts states alphabetically, and clicks through Tamil Nadu, Karnataka, Maharashtra, and Delhi sections to view district-level COVID case data.

Starting URL: https://www.incovid19.org/

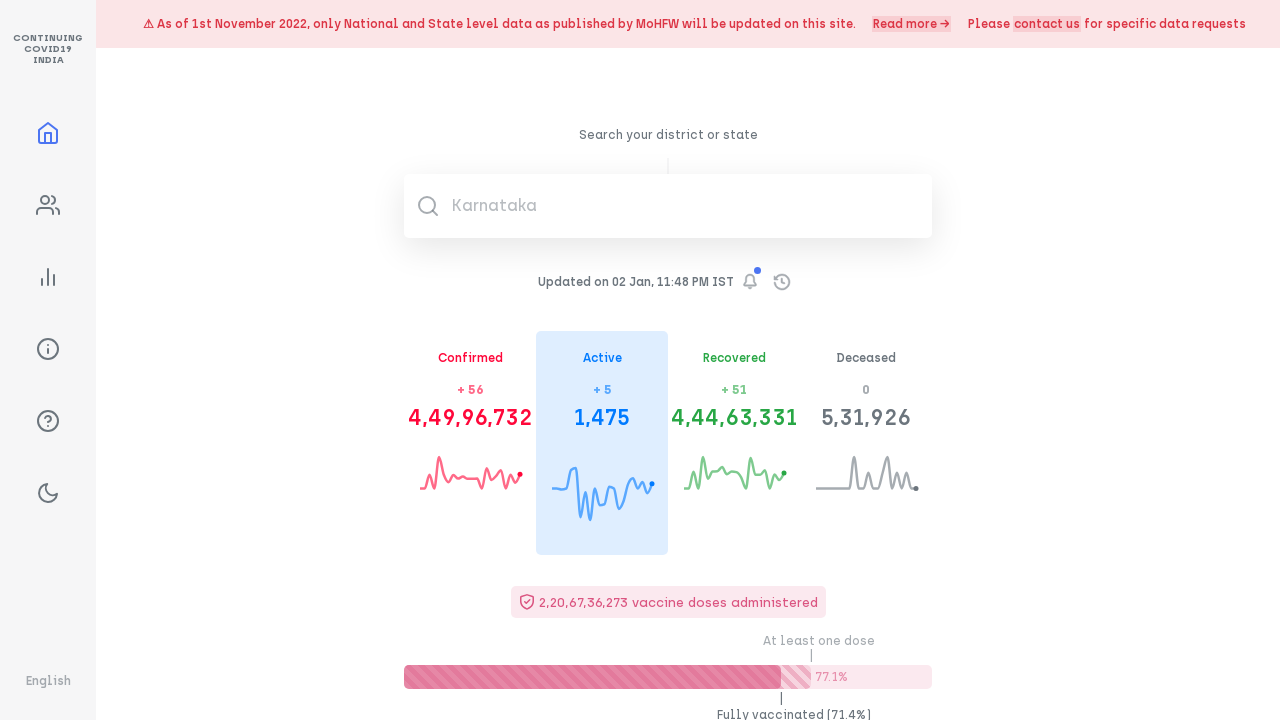

Clicked to sort states by alphabetical order at (472, 360) on xpath=/html/body/div/div/div[3]/div[1]/div[4]/div[2]/div/div[1]/div[1]
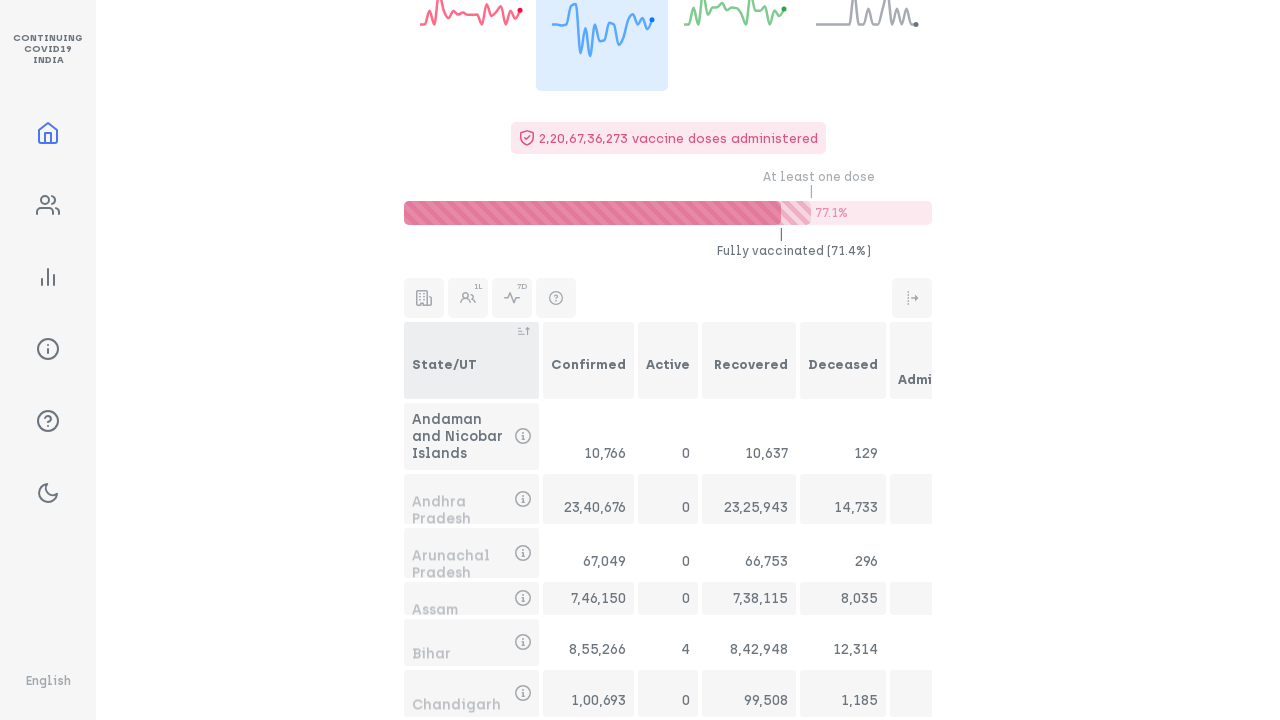

Waited for states list to load
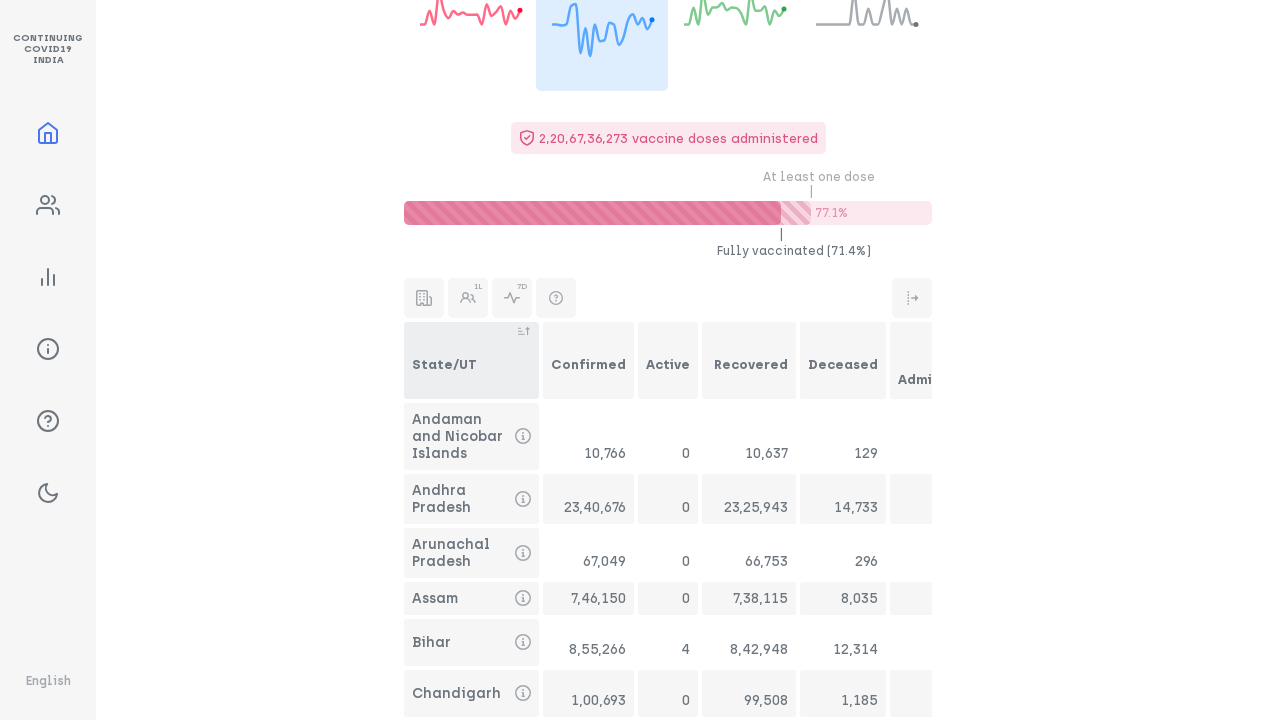

Clicked on Tamil Nadu state at (472, 360) on xpath=/html/body/div/div/div[3]/div[1]/div[4]/div[2]/div/div[32]/div[1]
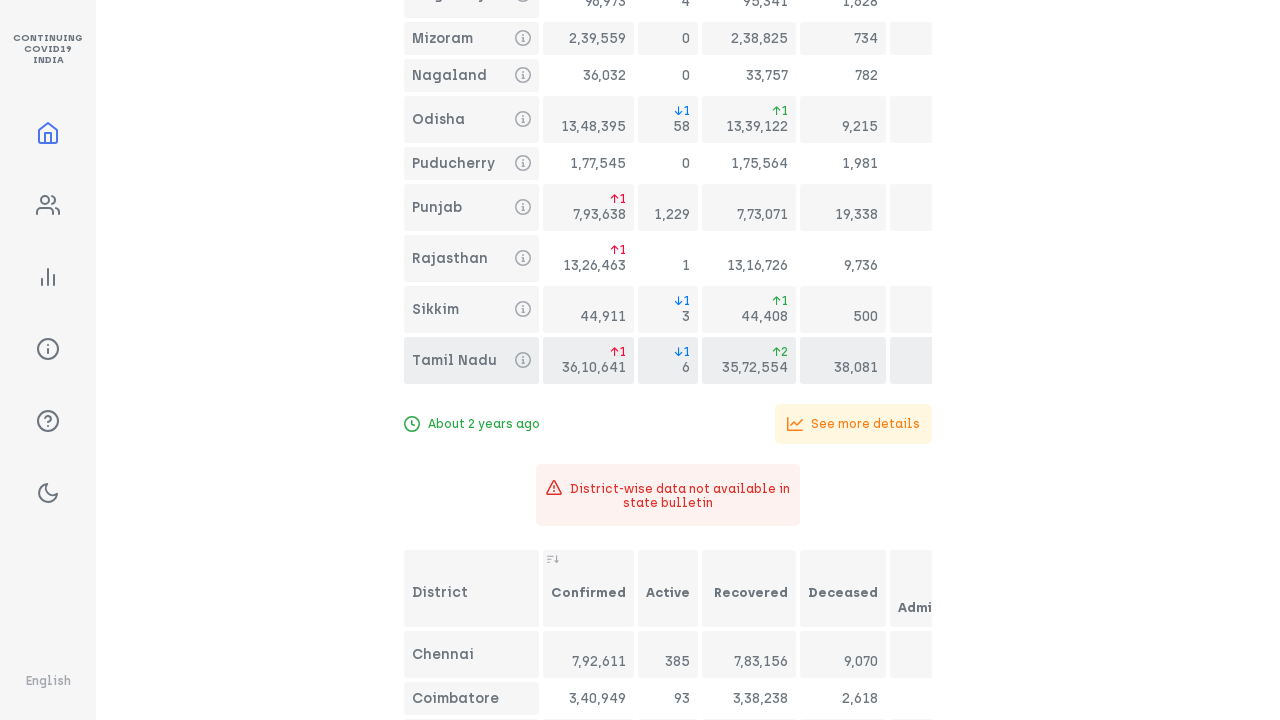

Waited for Tamil Nadu district data to load
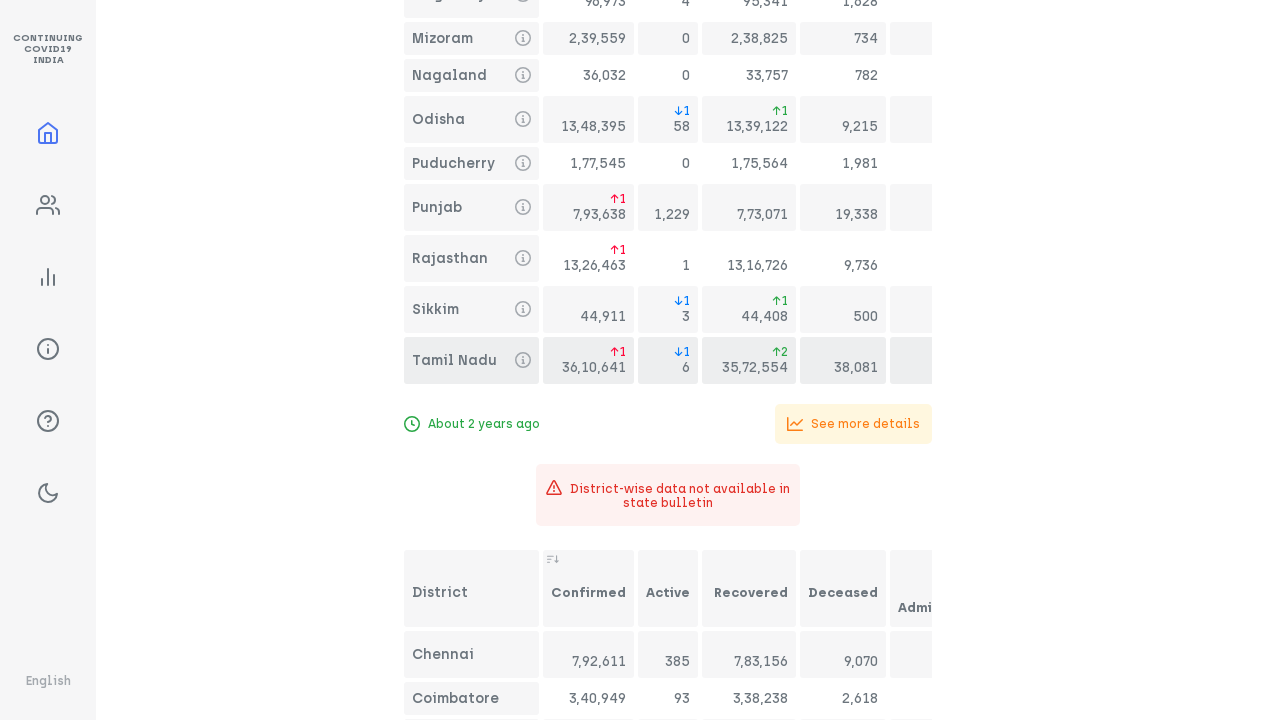

Clicked to sort Tamil Nadu districts by alphabetical order at (472, 588) on xpath=/html/body/div/div/div[3]/div[1]/div[4]/div[2]/div/div[34]/div[1]
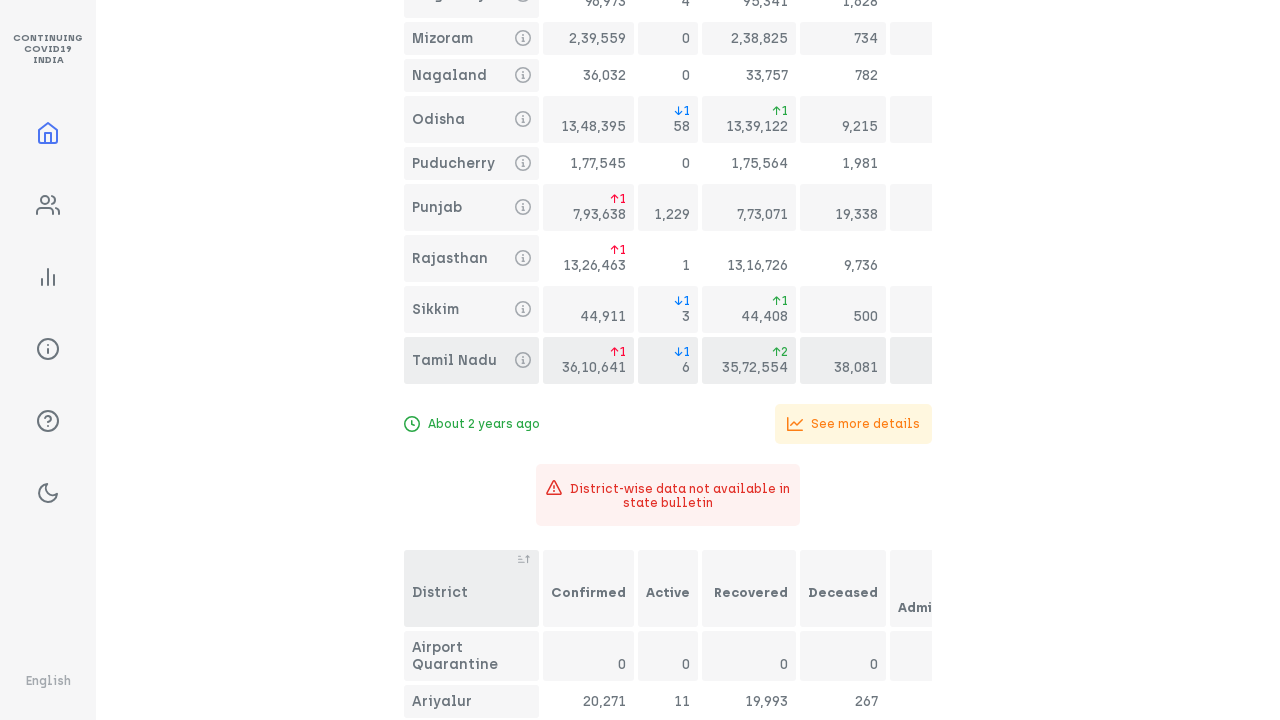

Waited for sorted districts list to load
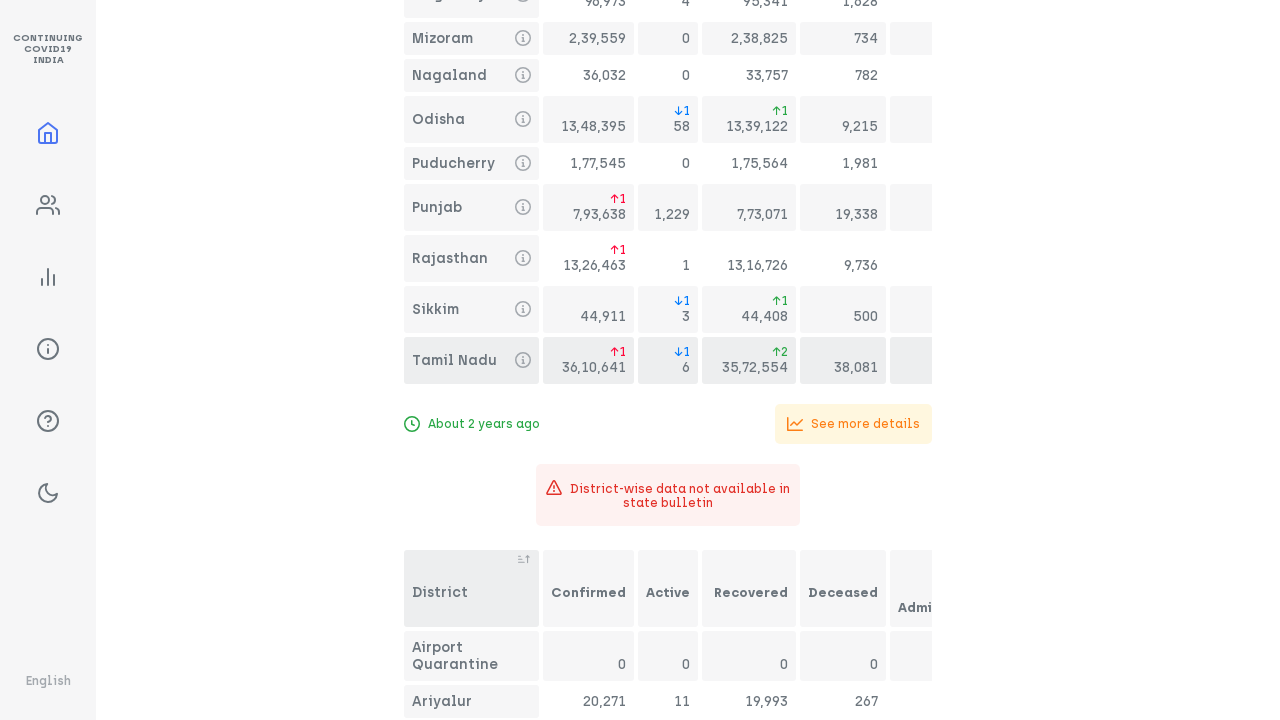

Clicked on Karnataka state at (472, 360) on xpath=/html/body/div/div/div[3]/div[1]/div[4]/div[2]/div/div[17]/div[1]
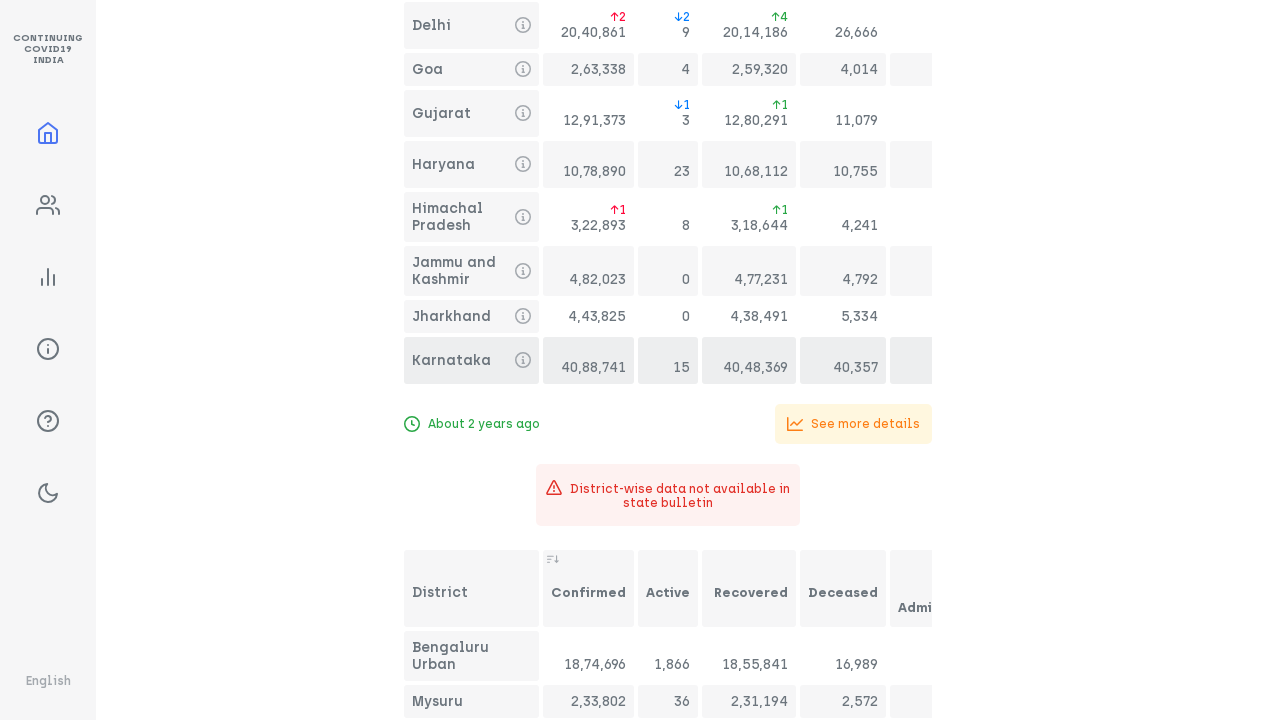

Waited for Karnataka district data to load
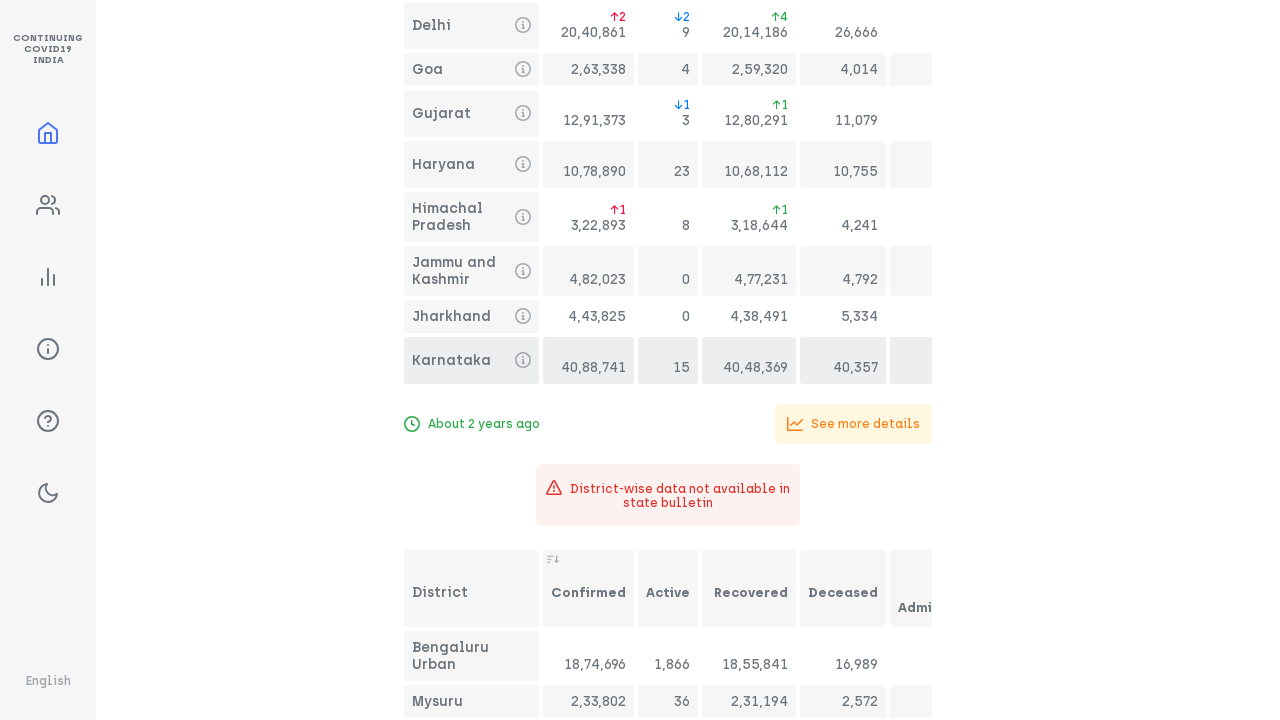

Clicked to sort Karnataka districts by alphabetical order at (472, 588) on xpath=/html/body/div/div/div[3]/div[1]/div[4]/div[2]/div/div[19]/div[1]
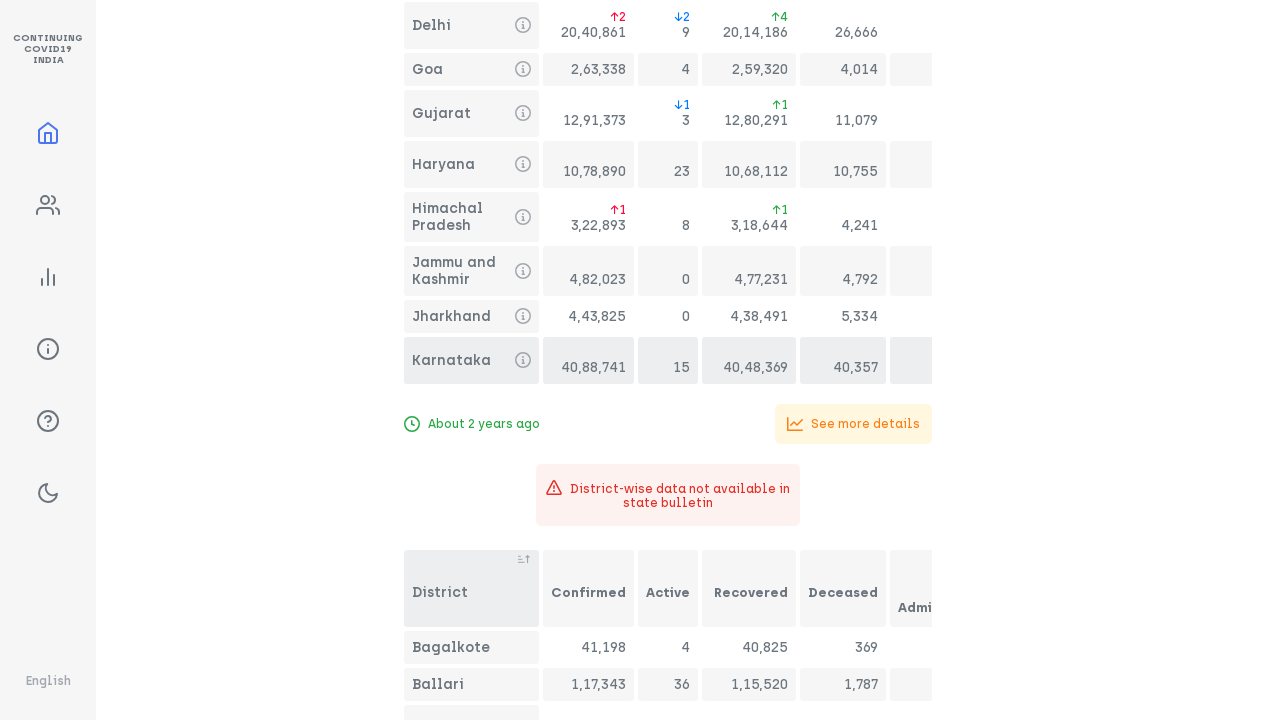

Waited for sorted districts list to load
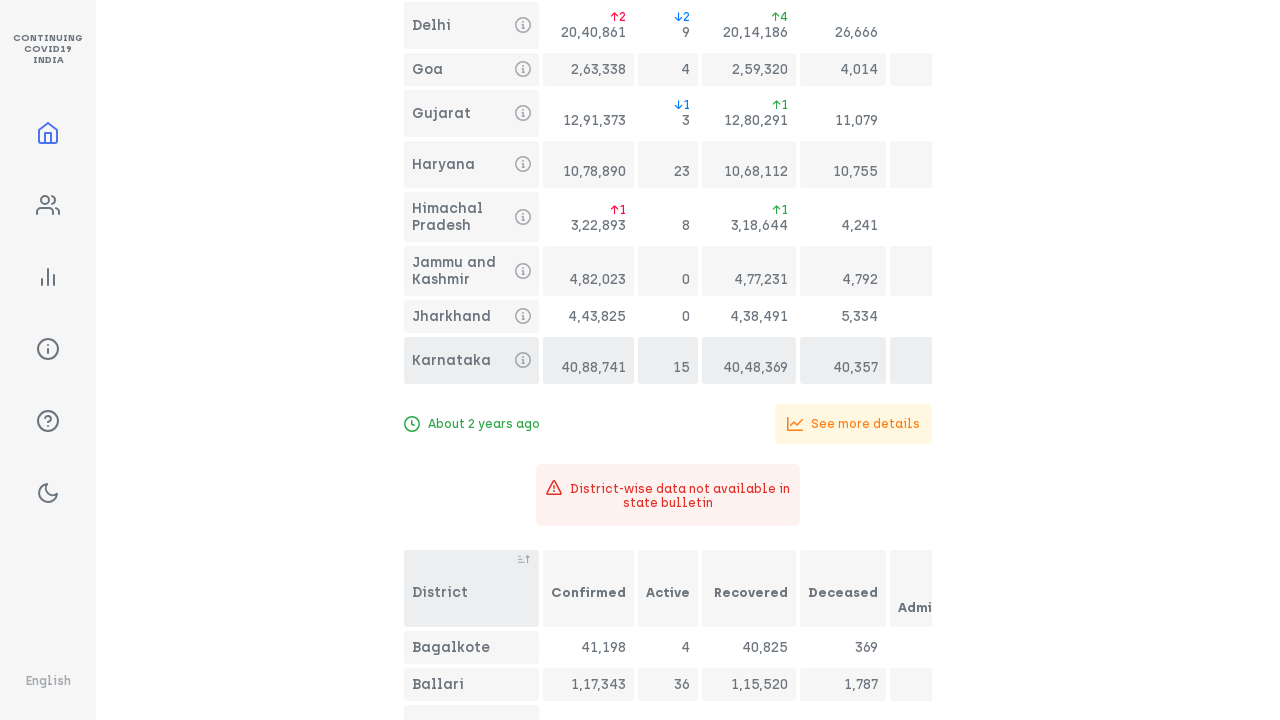

Clicked on Maharashtra state at (472, 360) on xpath=/html/body/div/div/div[3]/div[1]/div[4]/div[2]/div/div[54]/div[1]
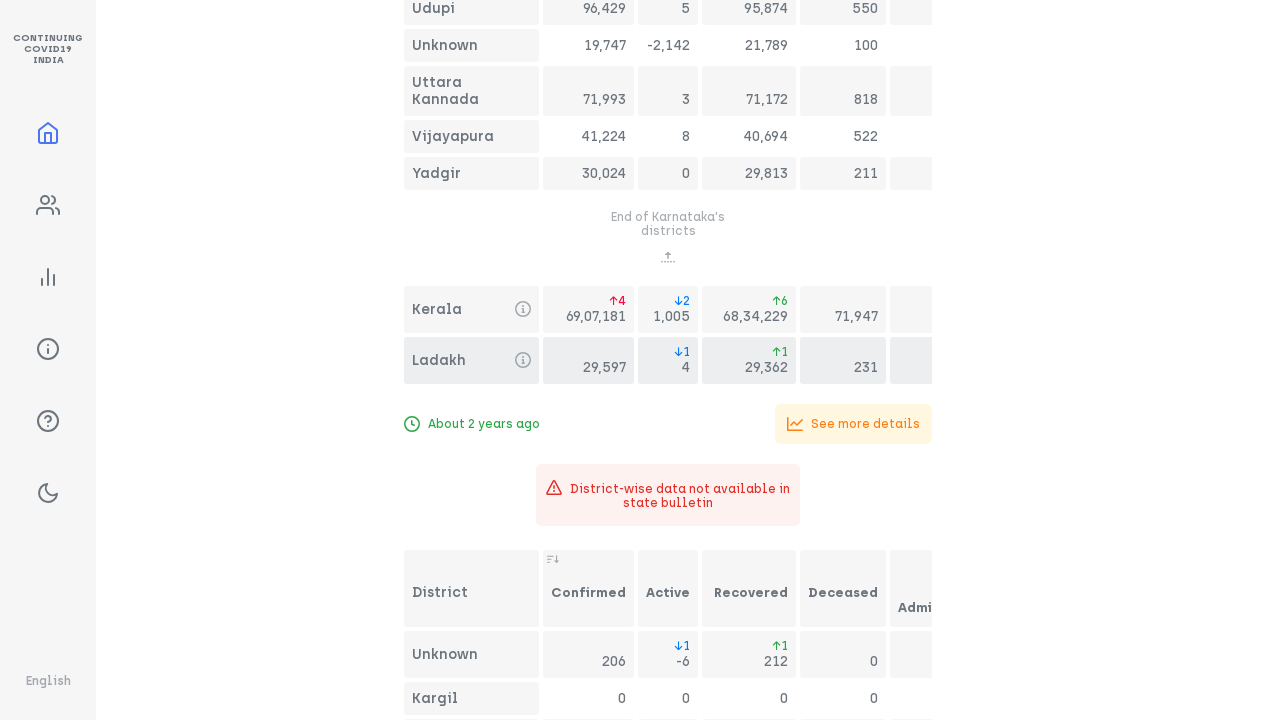

Waited for Maharashtra district data to load
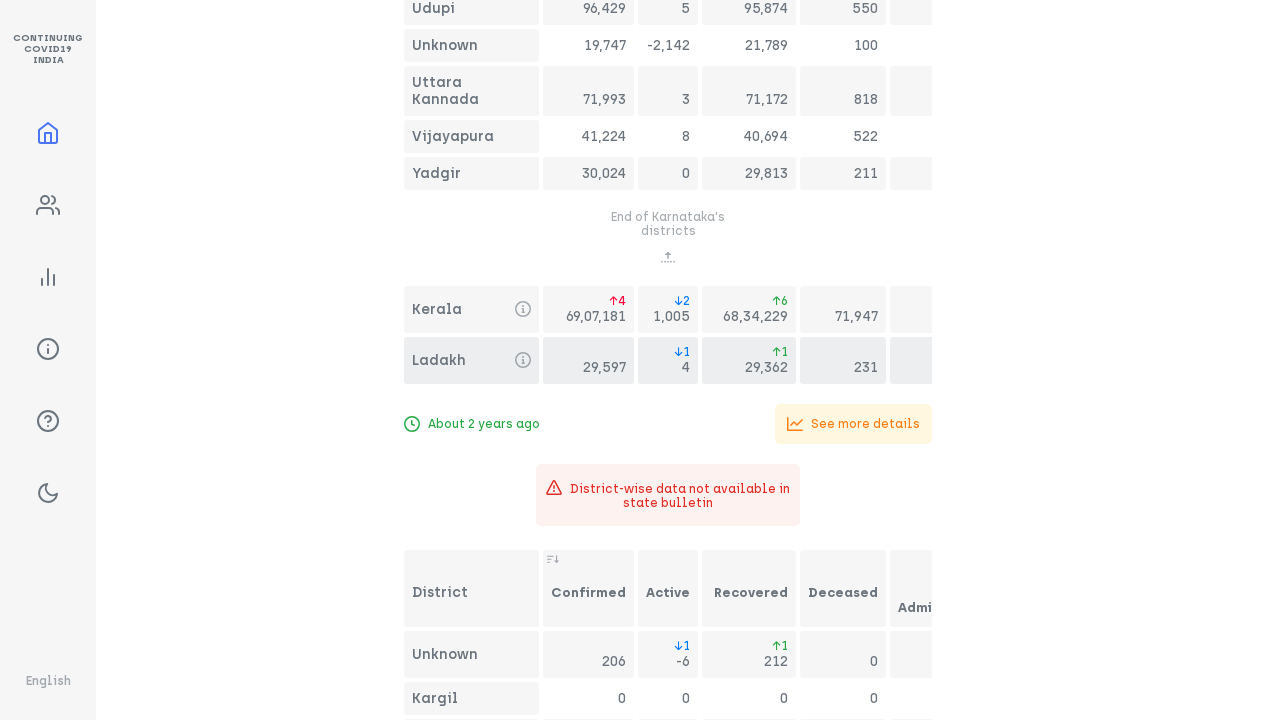

Clicked to sort Maharashtra districts by alphabetical order at (472, 588) on xpath=/html/body/div/div/div[3]/div[1]/div[4]/div[2]/div/div[56]/div[1]
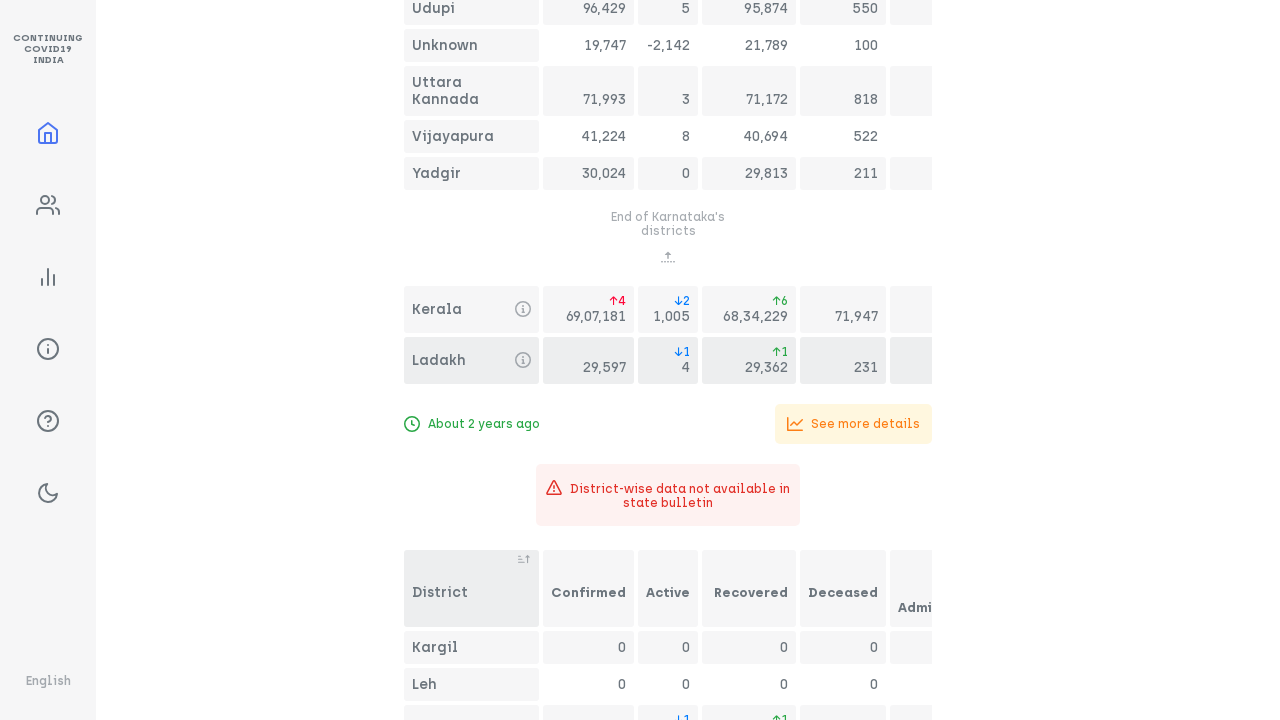

Waited for sorted districts list to load
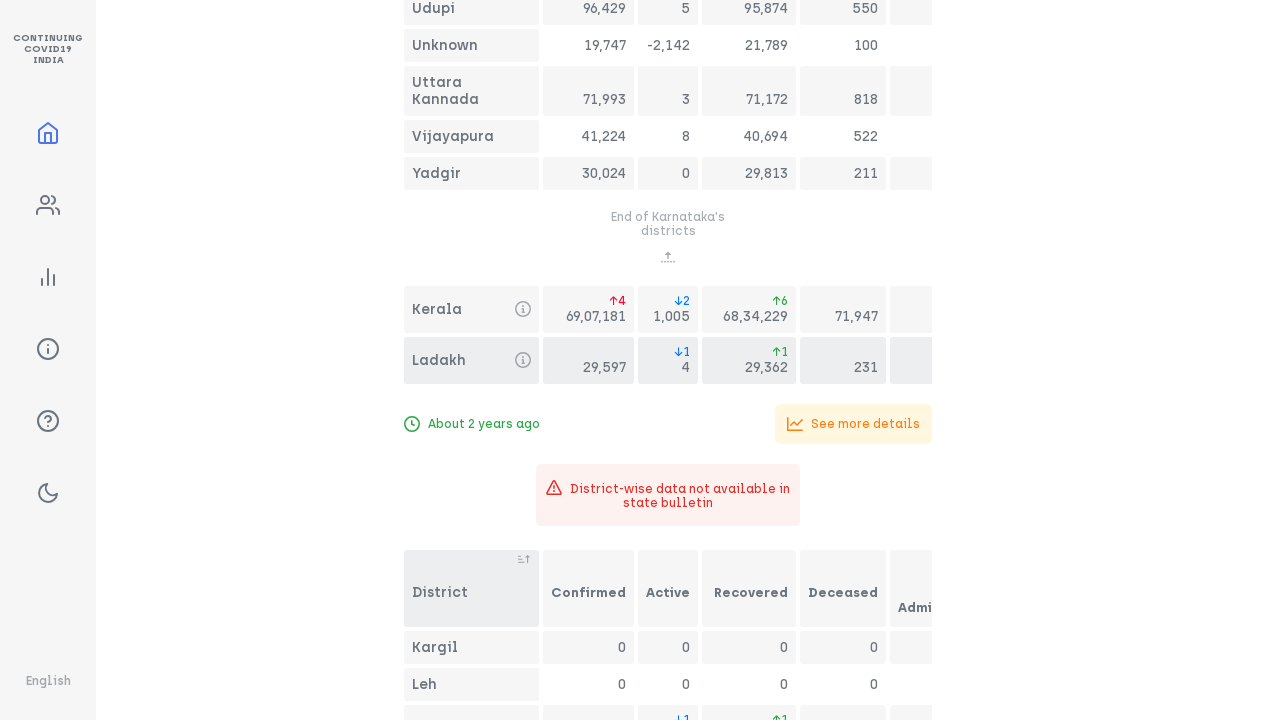

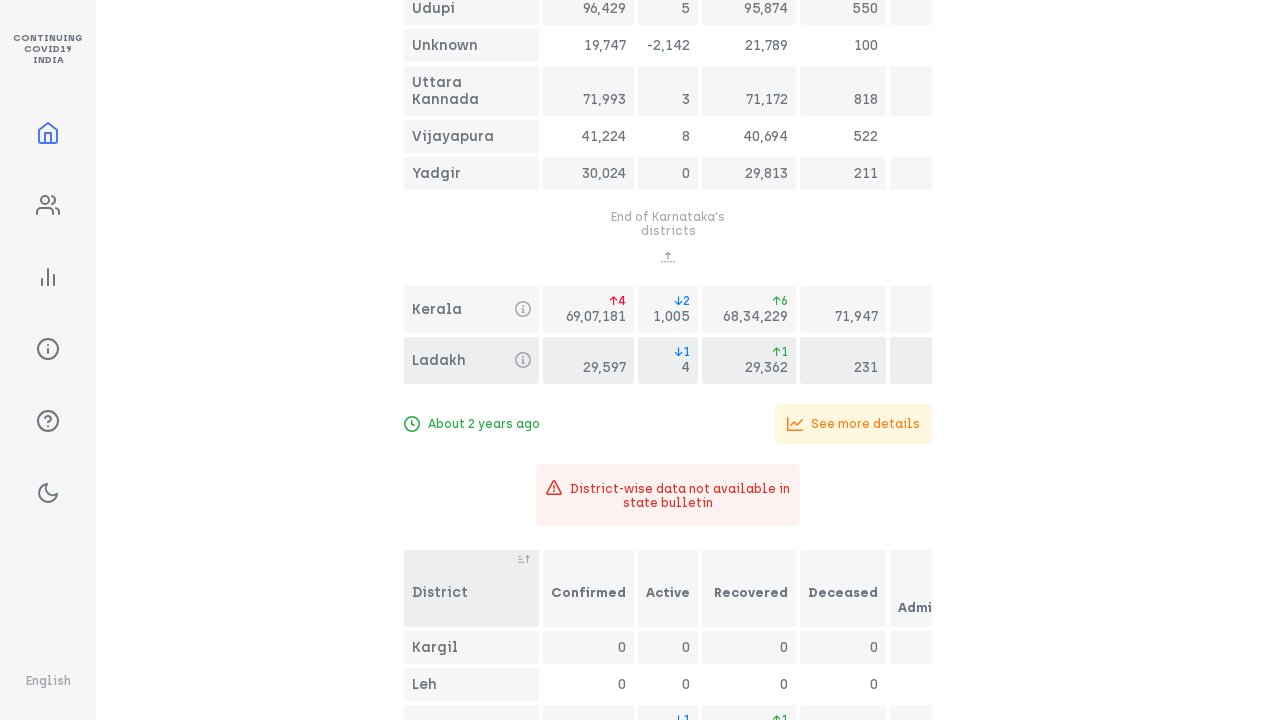